Opens the MakeMyTrip flights booking page and verifies it loads successfully

Starting URL: https://www.makemytrip.com/flights/

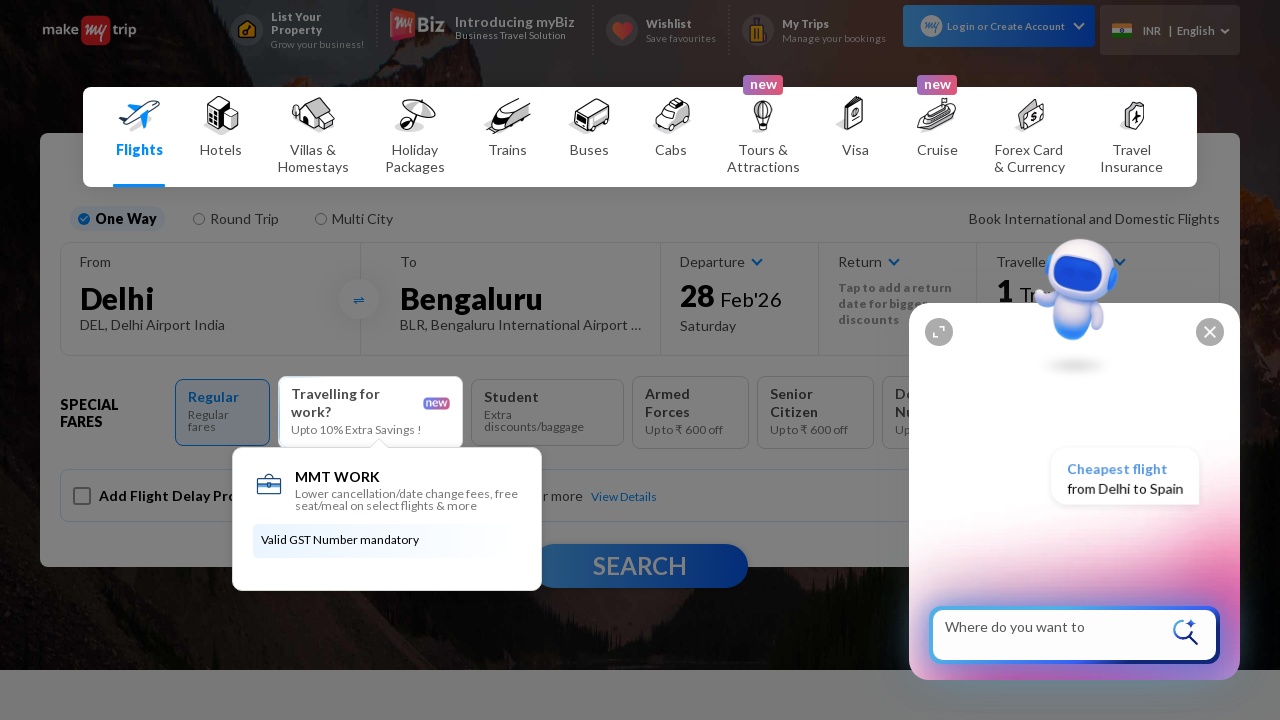

Navigated to MakeMyTrip flights booking page
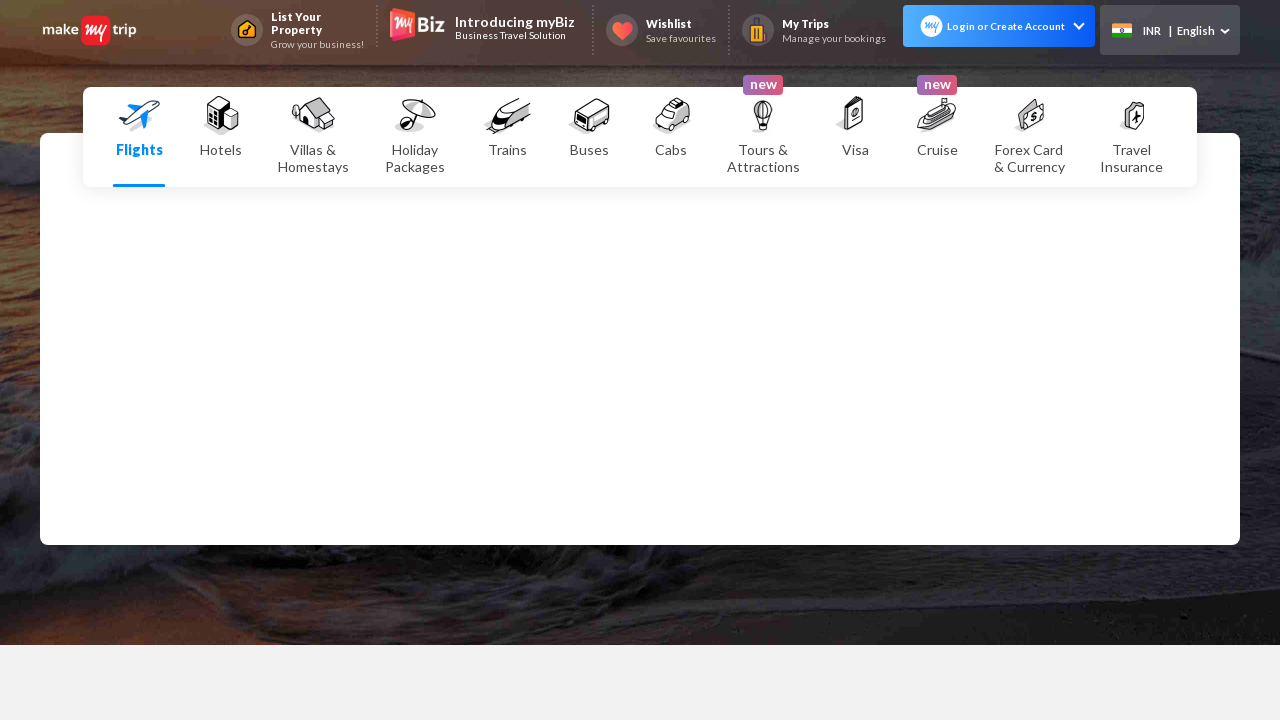

Page DOM content fully loaded
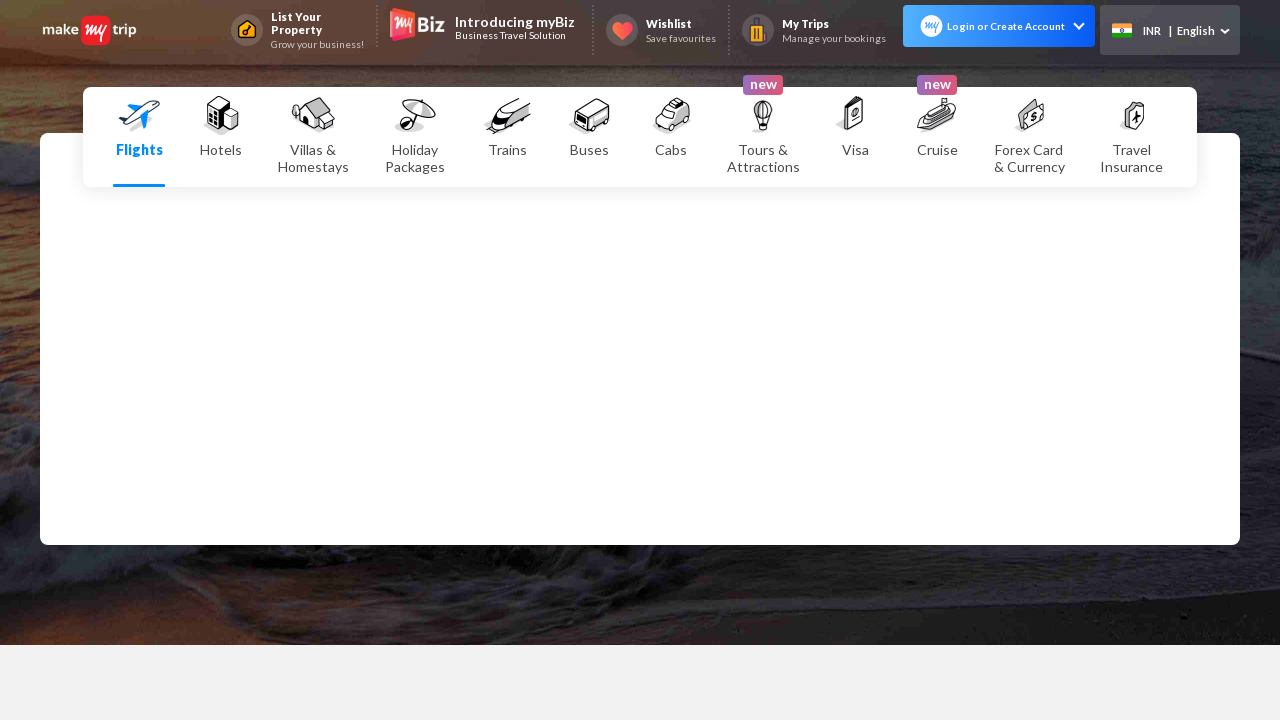

Verified flights page loaded successfully with body element present
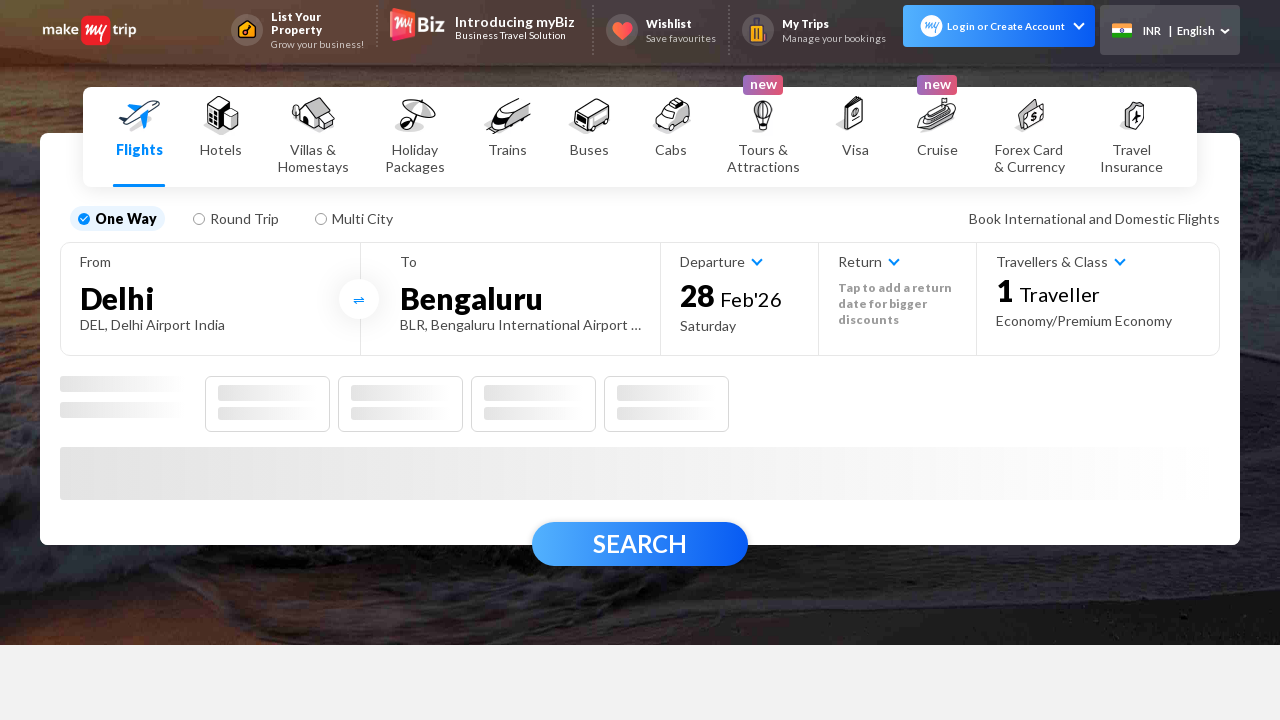

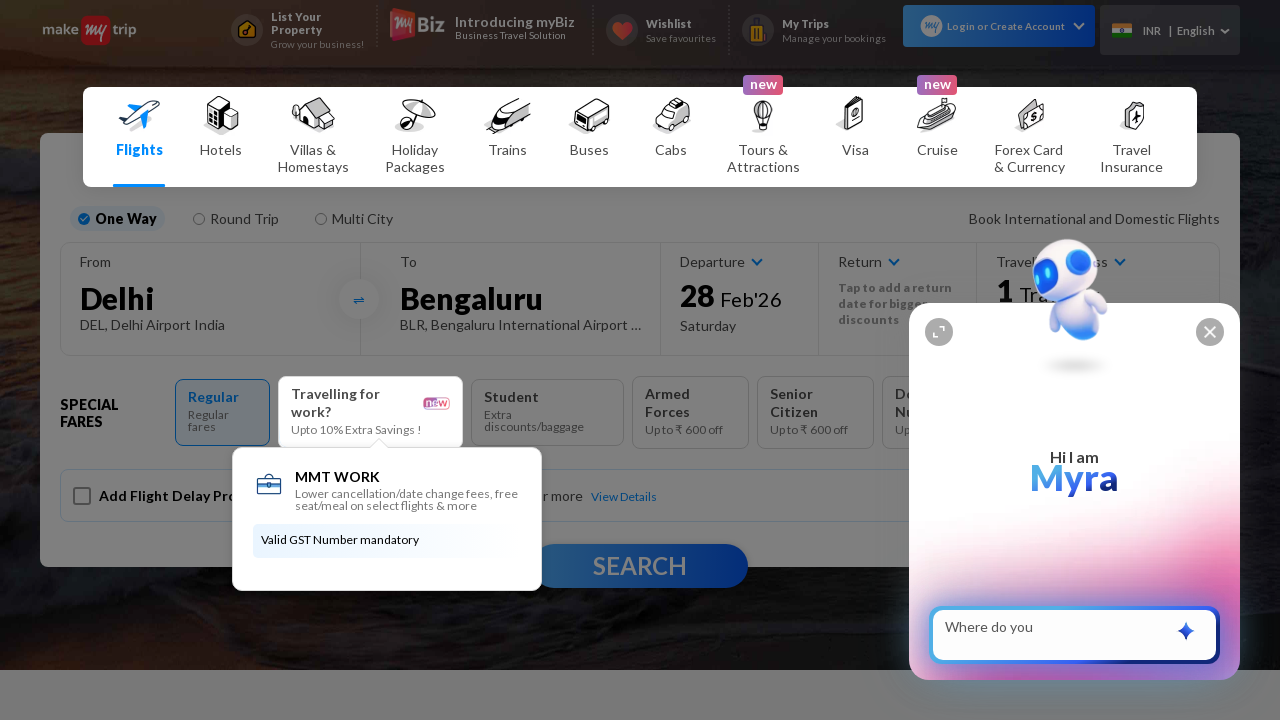